Tests date picker functionality by opening the date picker, navigating to next month, and selecting today's date

Starting URL: https://demoqa.com/date-picker

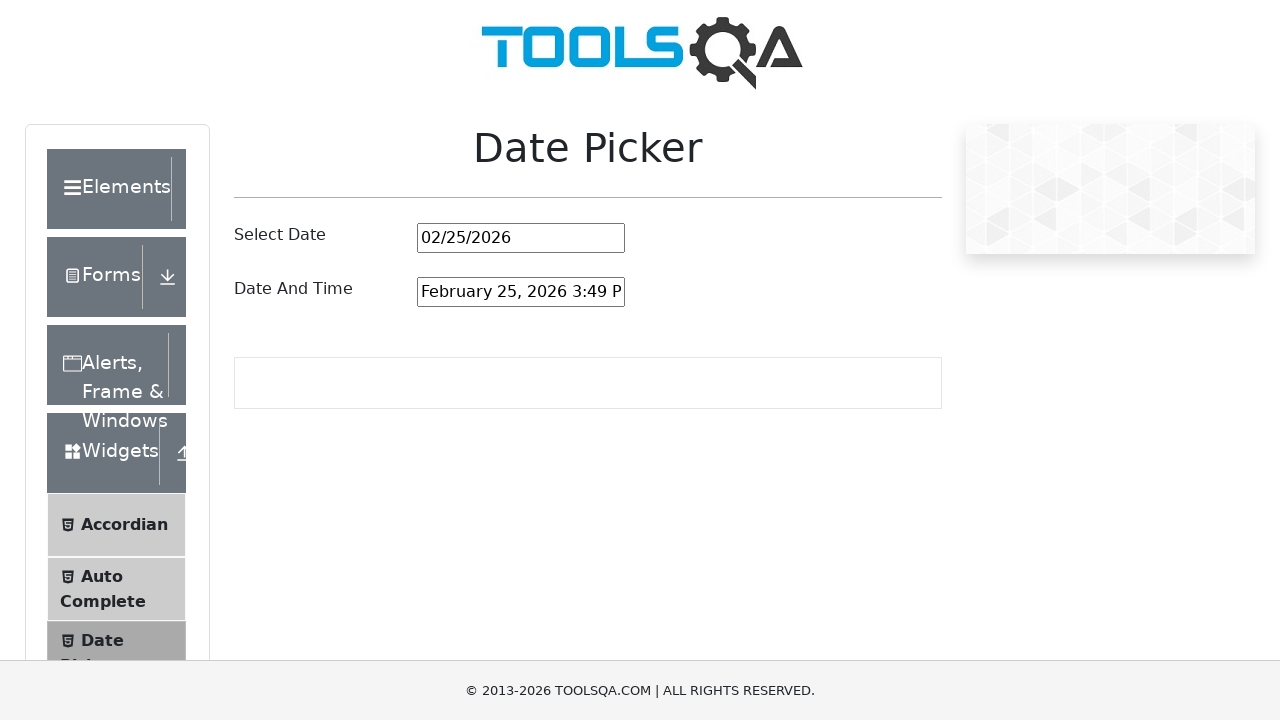

Clicked date picker field to open calendar at (521, 238) on #datePickerMonthYearInput
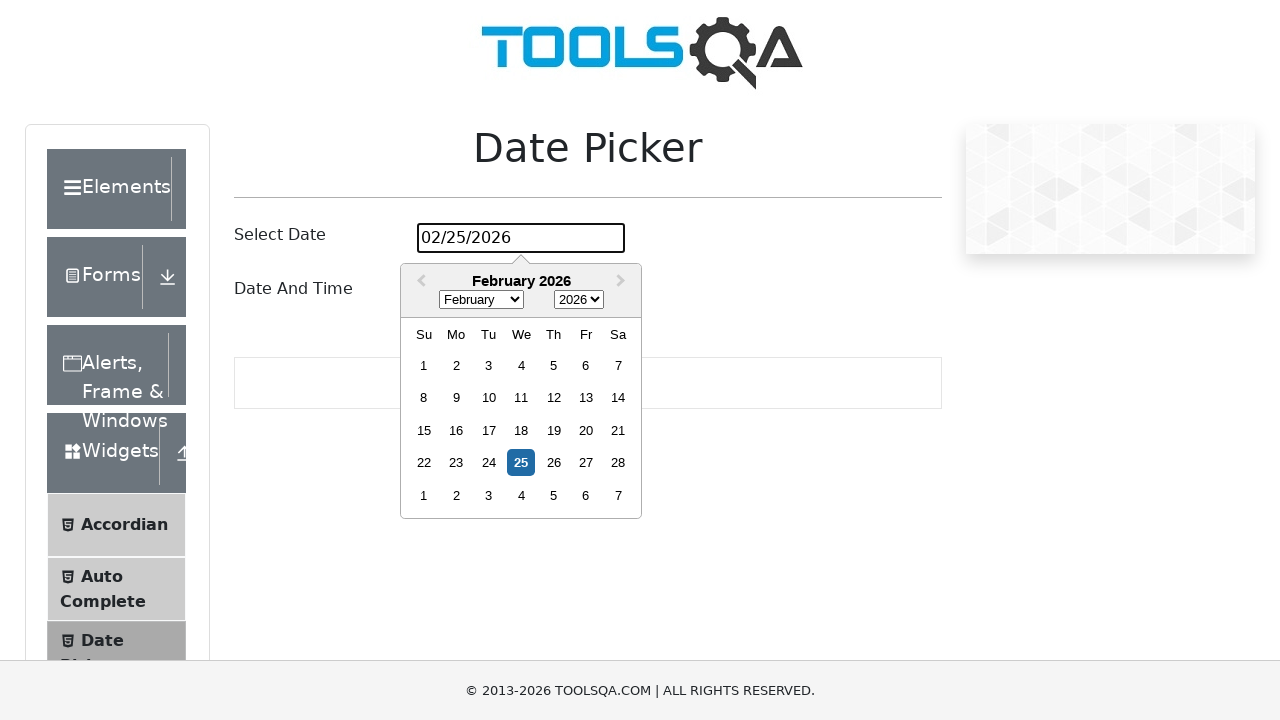

Clicked Next Month button to navigate to next month at (623, 282) on button:has-text('Next Month')
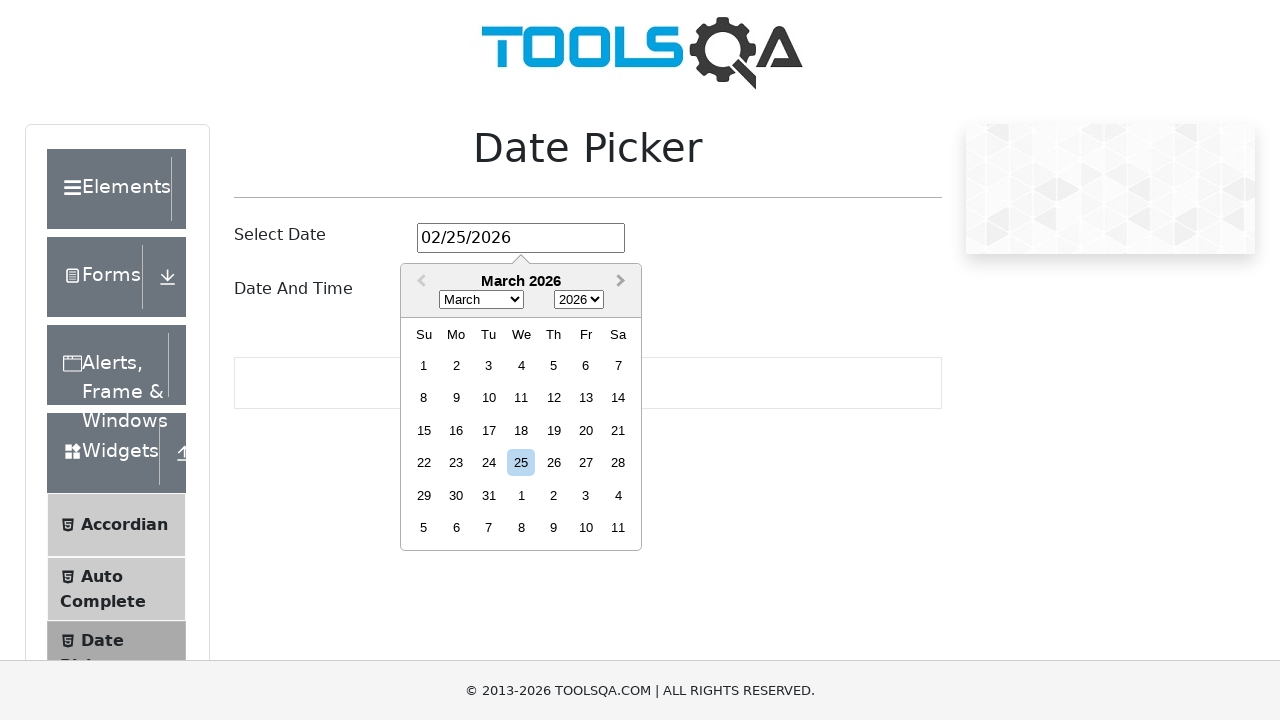

Selected today's date (day 25) in the next month at (640, 360) on div:has-text('25'):not(.react-datepicker__day--outside-month)
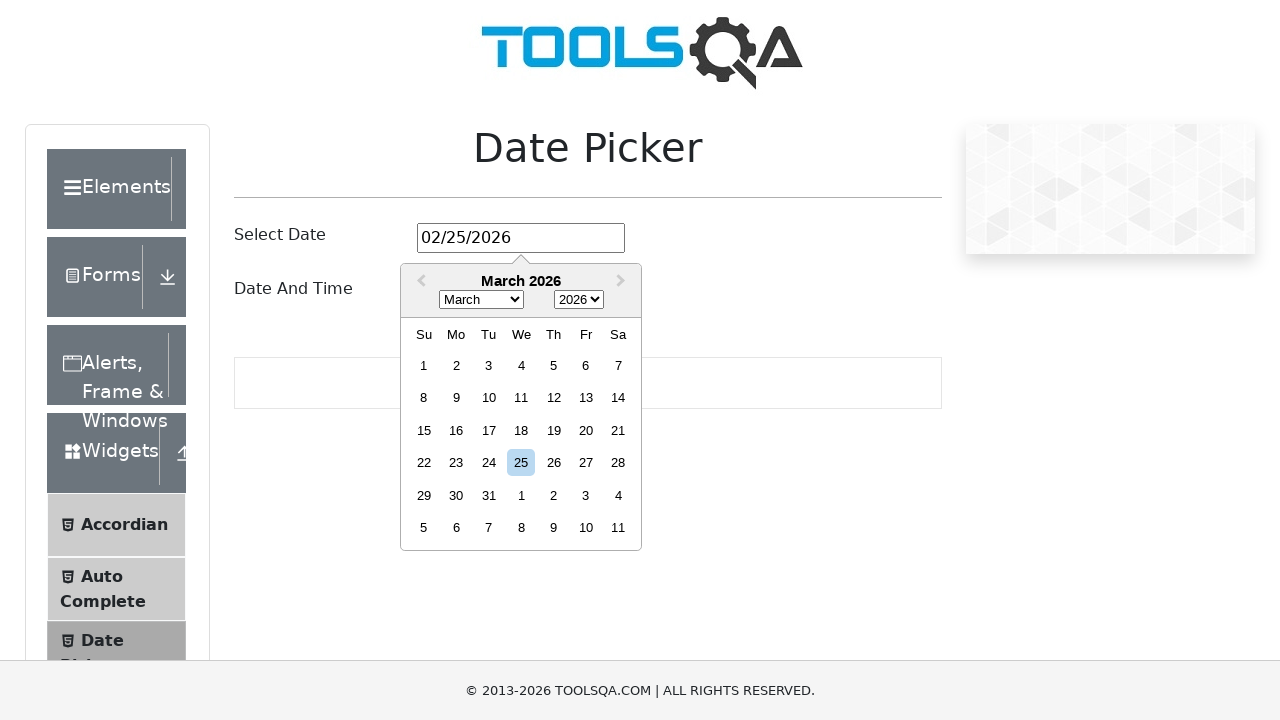

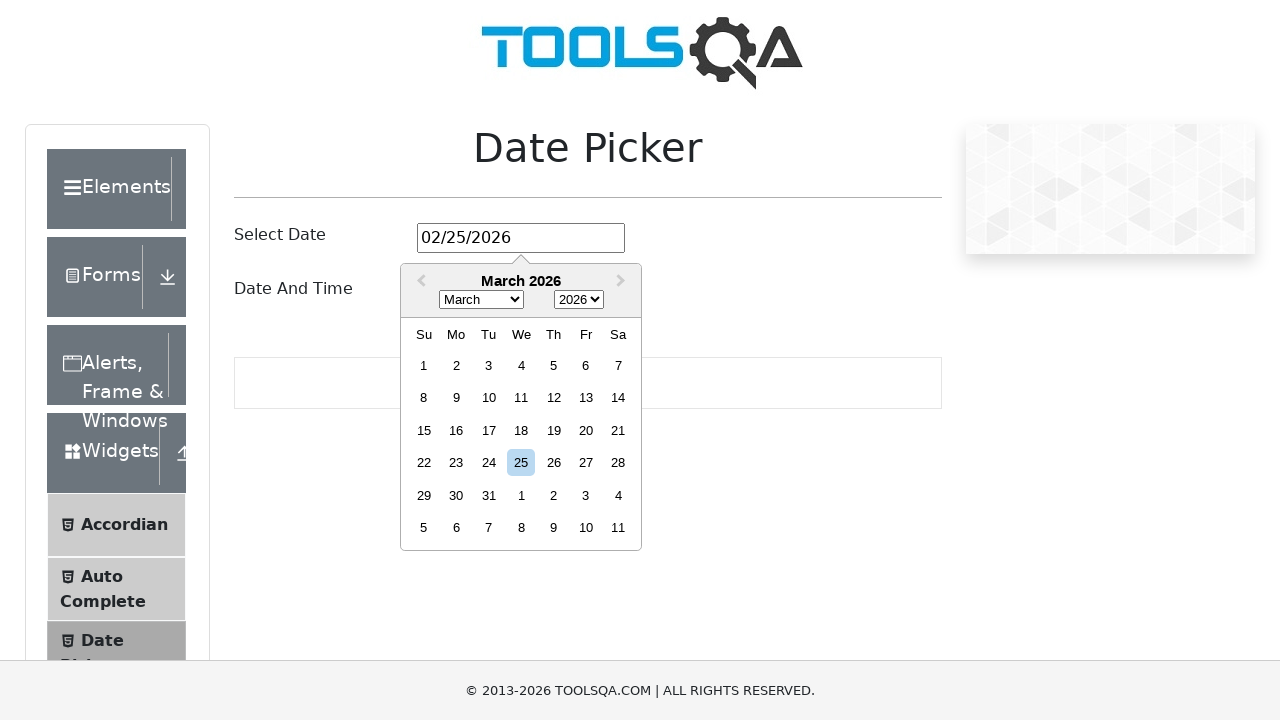